Searches for bags on Ajio website, filters by Men's Fashion Bags category, and verifies product listings are displayed

Starting URL: https://www.ajio.com/

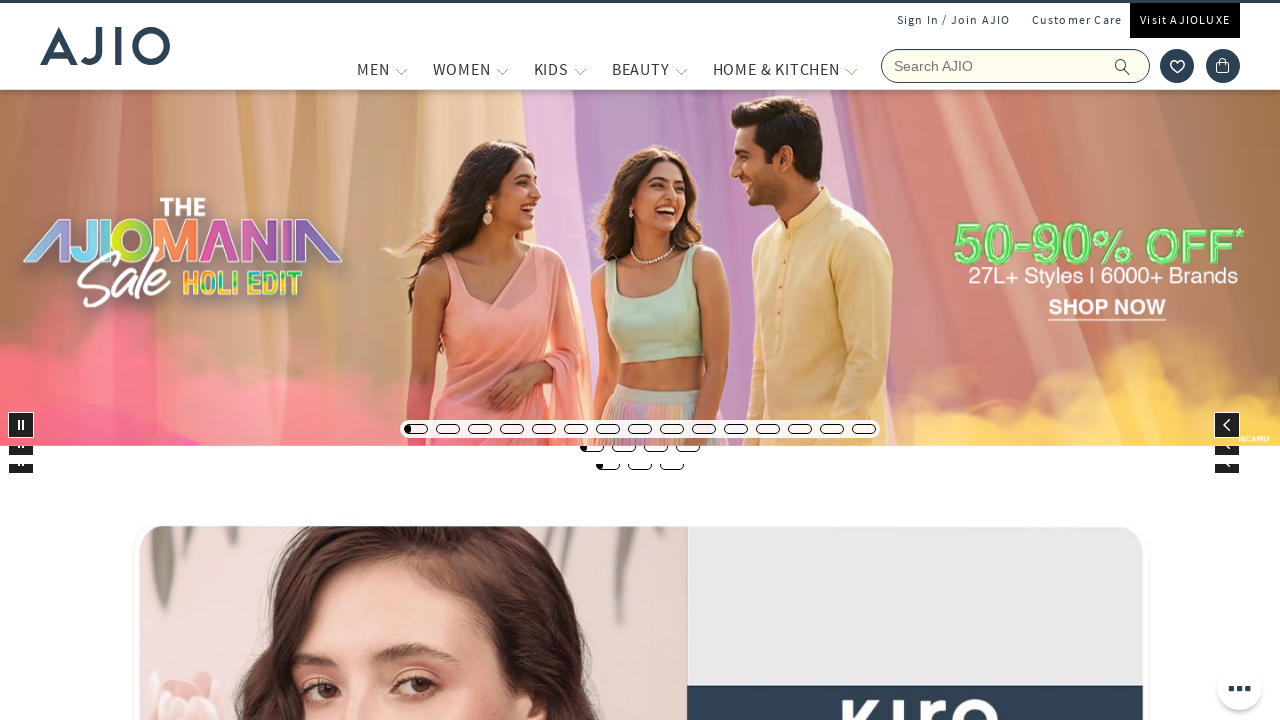

Filled search field with 'Bags' on input[name='searchVal']
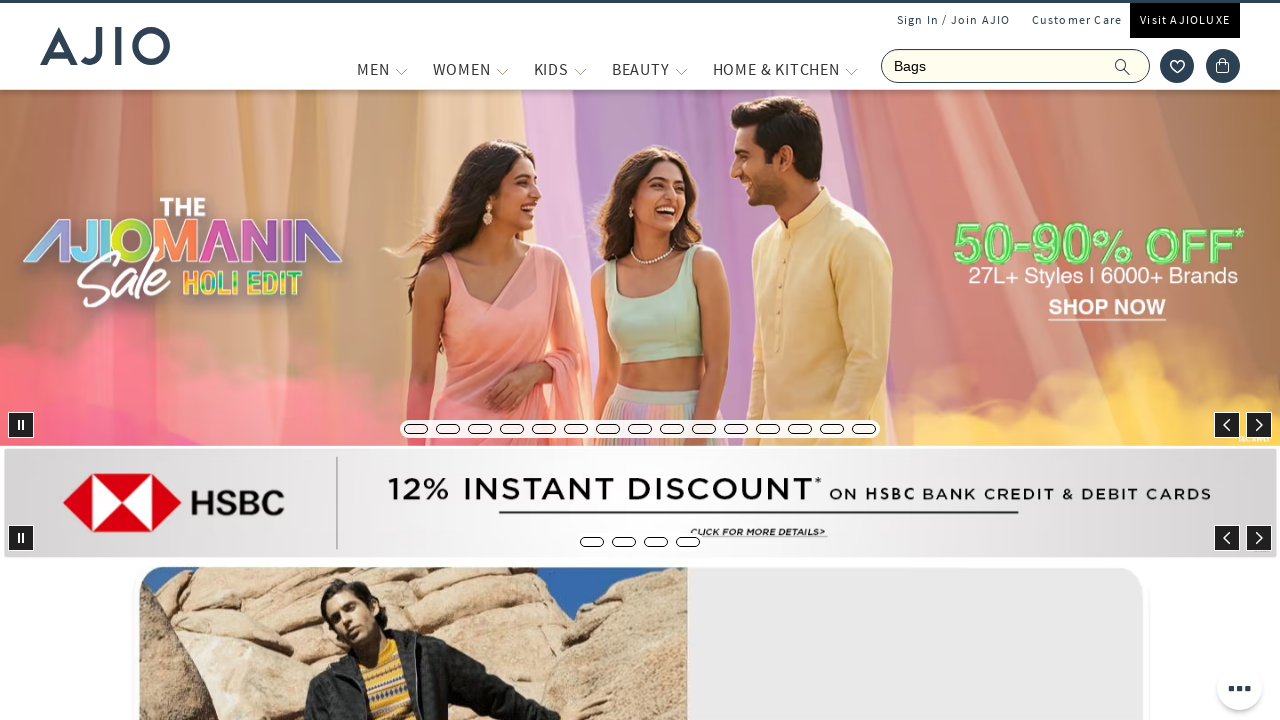

Clicked search button to search for bags at (1123, 66) on span.ic-search
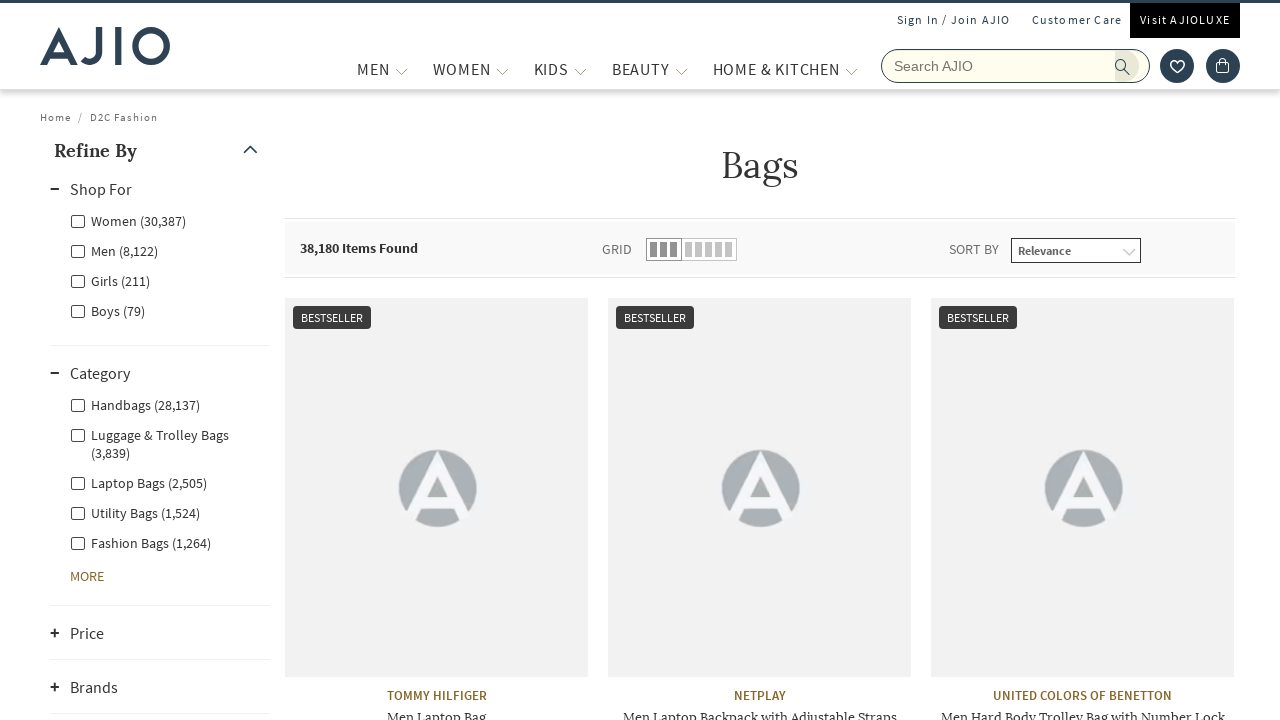

Clicked Men category filter at (114, 250) on label[for='Men']
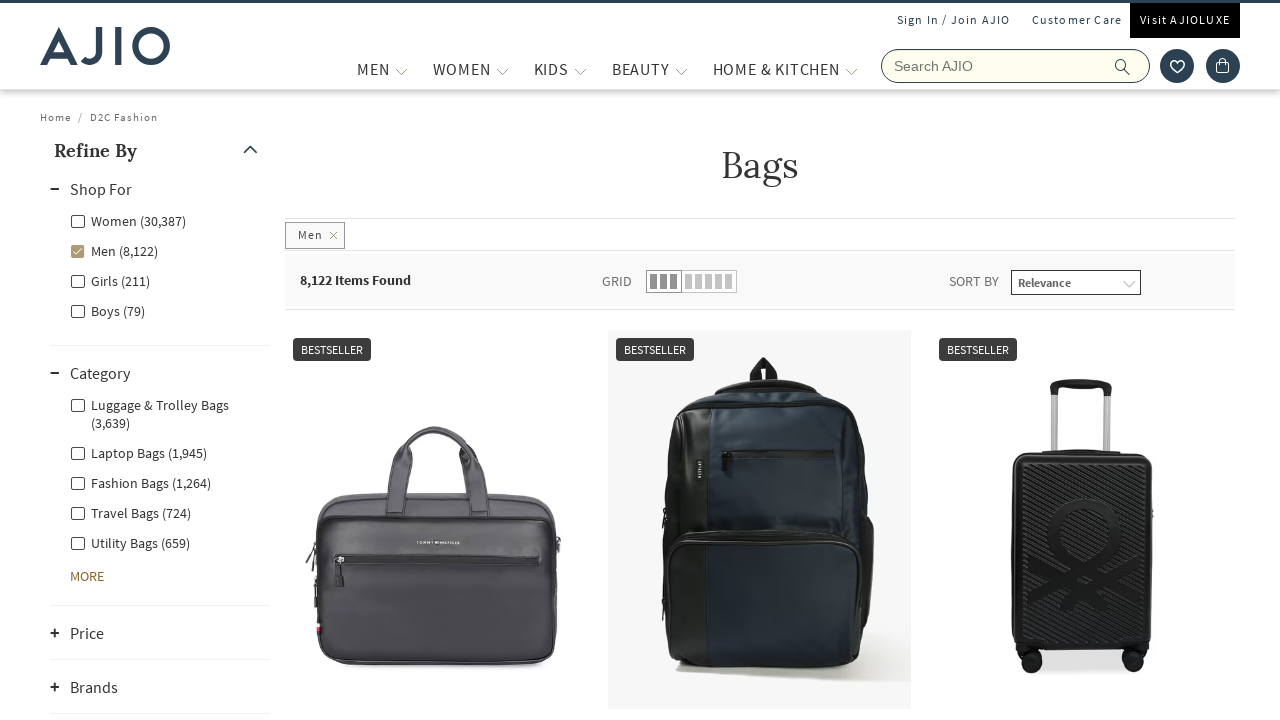

Waited 3 seconds for Men category filter to apply
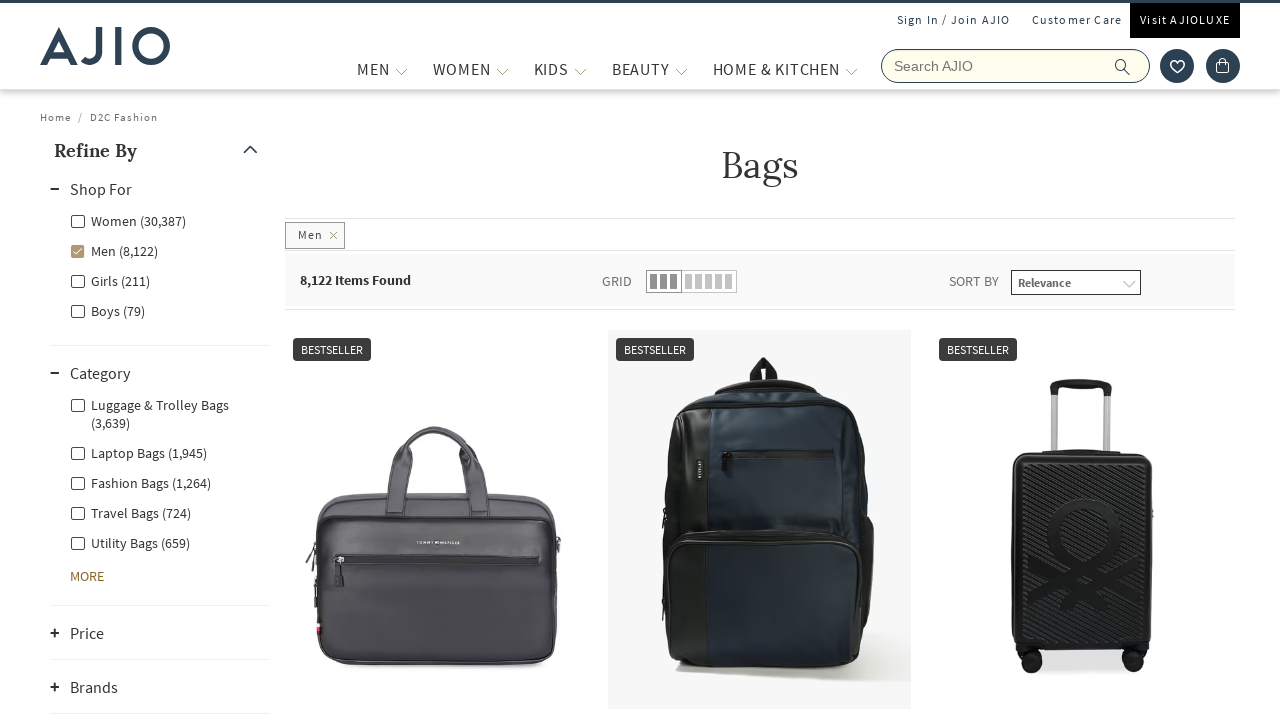

Clicked Men - Fashion Bags subcategory filter at (140, 482) on label[for='Men - Fashion Bags']
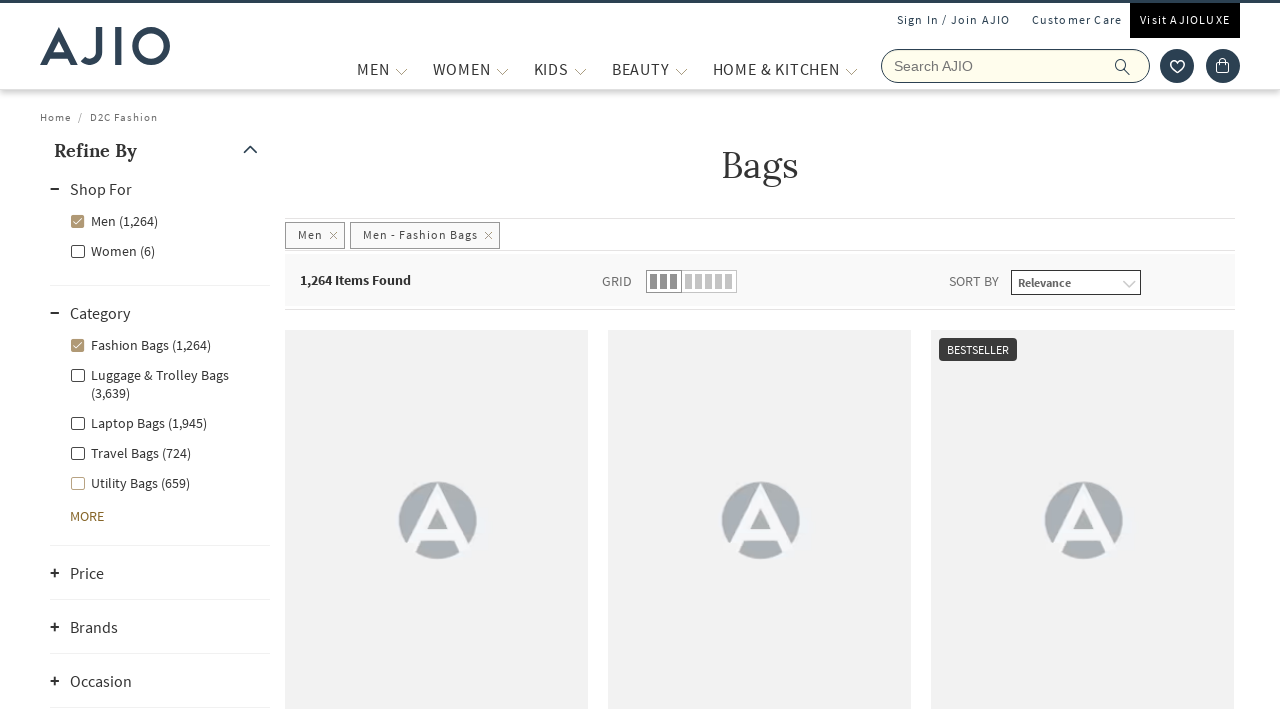

Waited 5 seconds for products to load
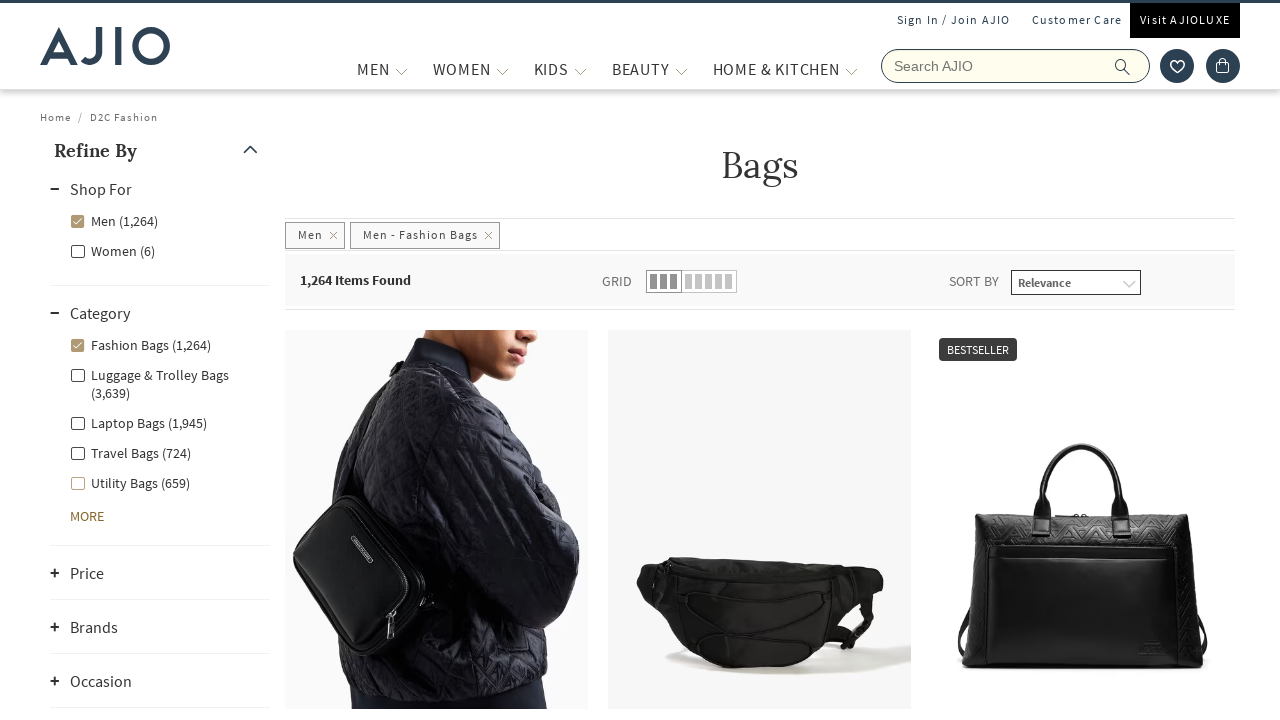

Verified product images are loaded
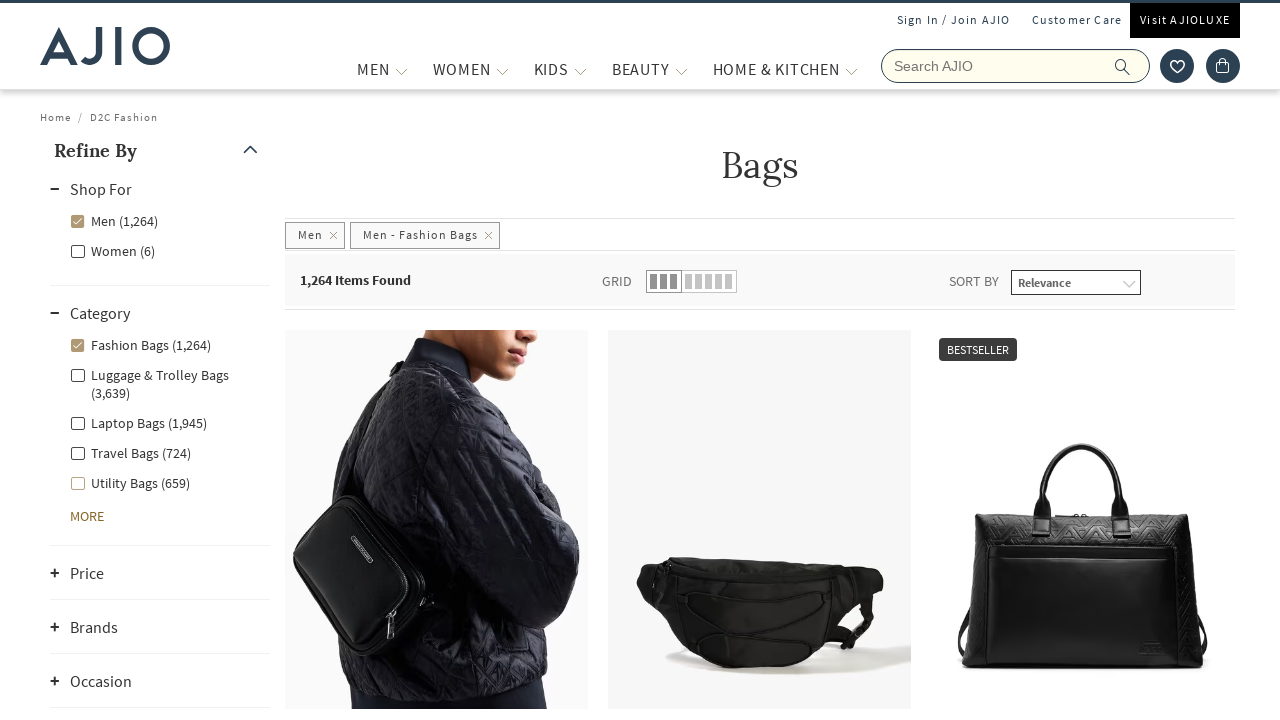

Verified brand names are displayed
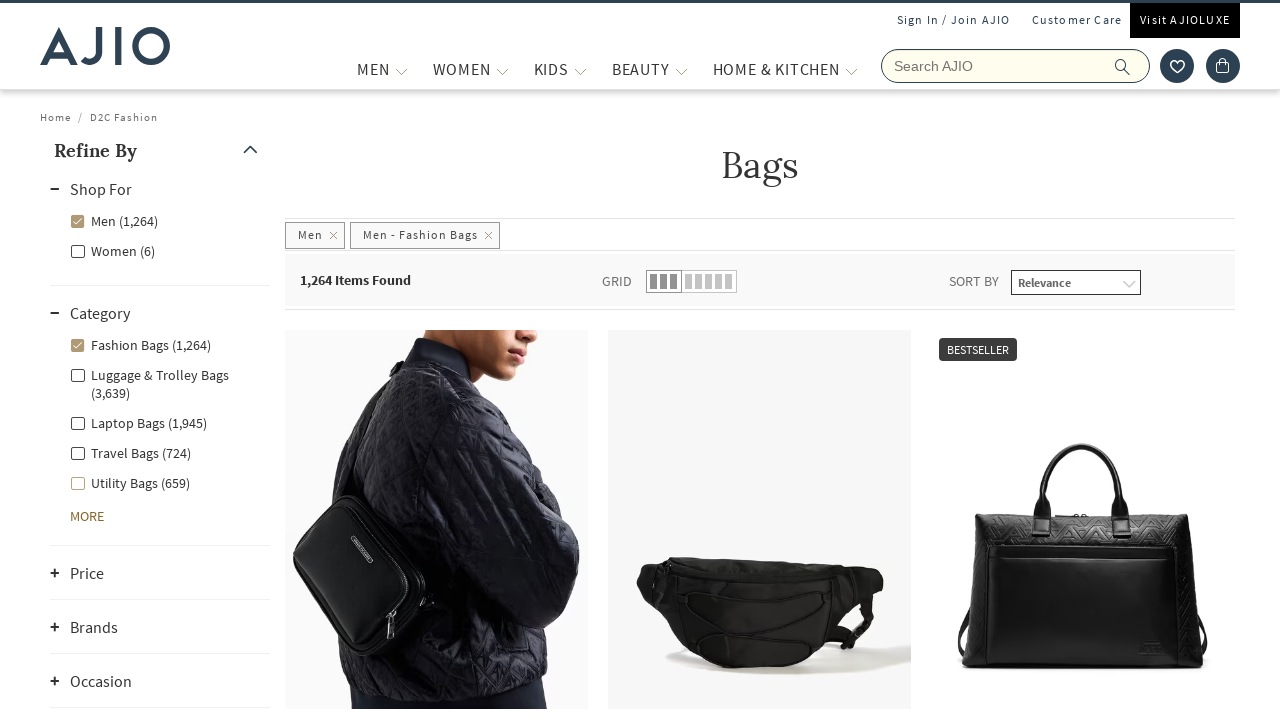

Verified product names are displayed
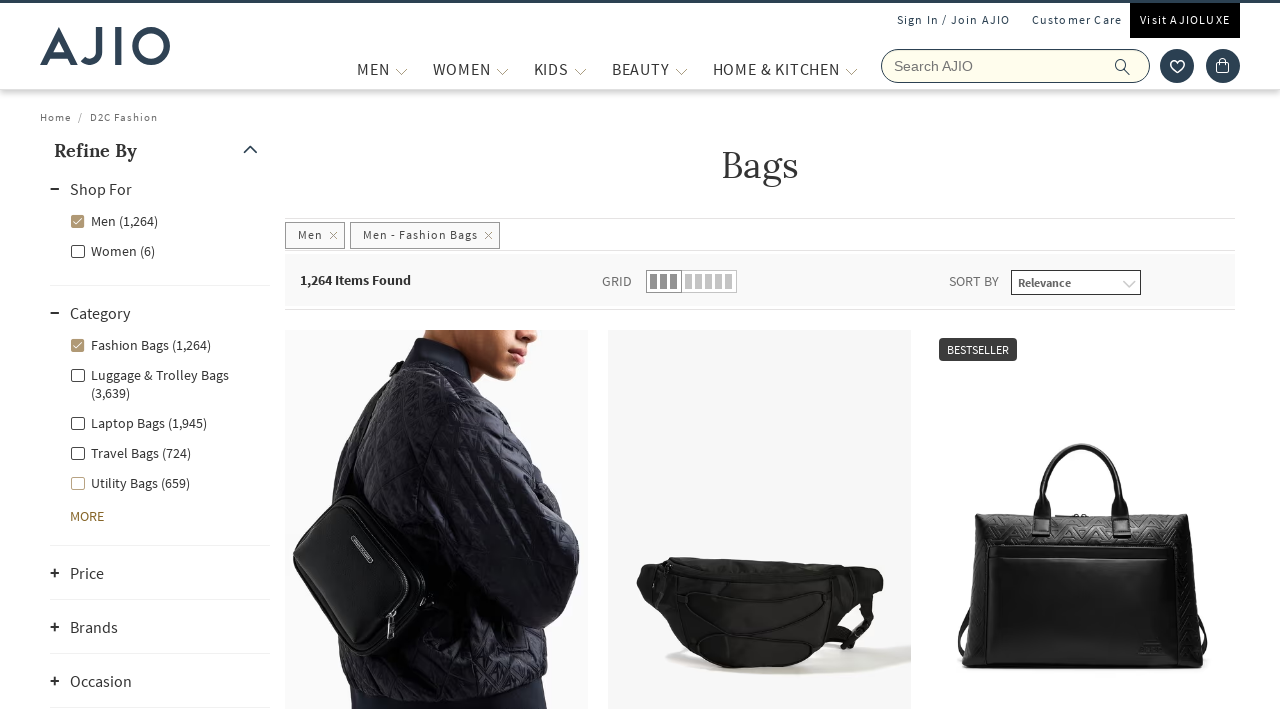

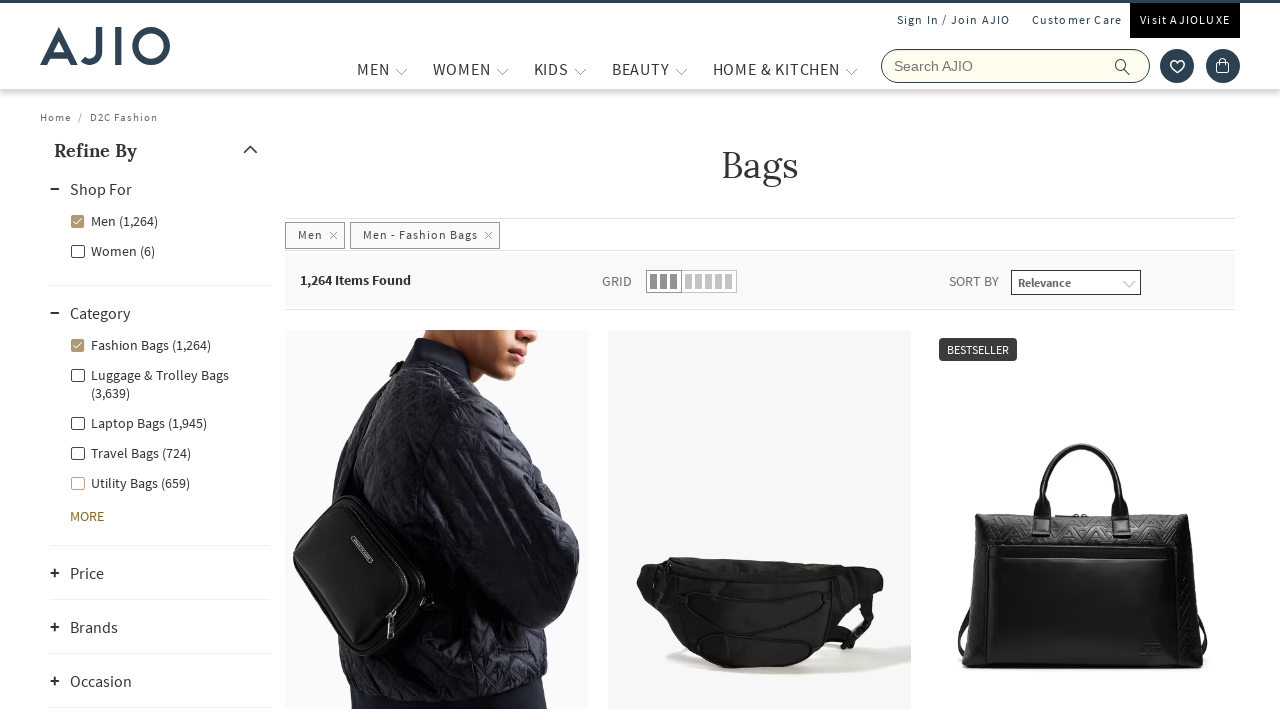